Tests a jQuery UI price range slider by dragging the first slider handle to adjust the price range value

Starting URL: https://www.jqueryscript.net/demo/Price-Range-Slider-jQuery-UI/

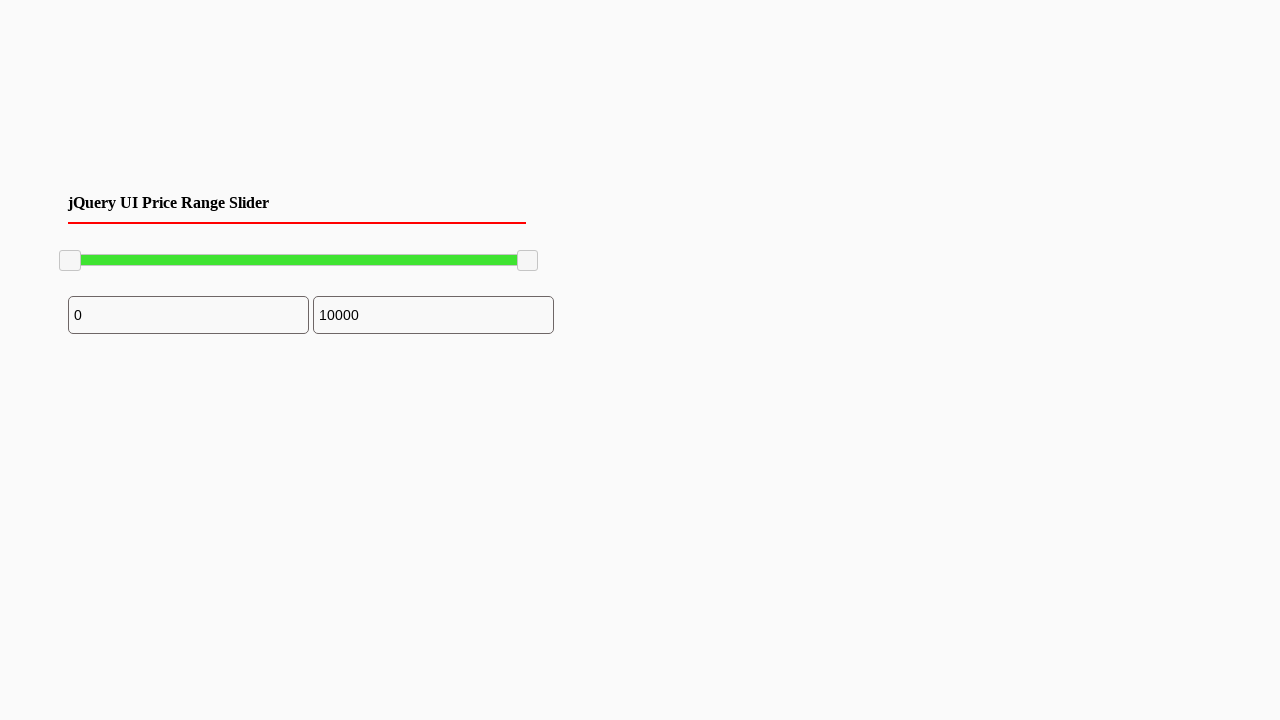

Located the first slider handle element
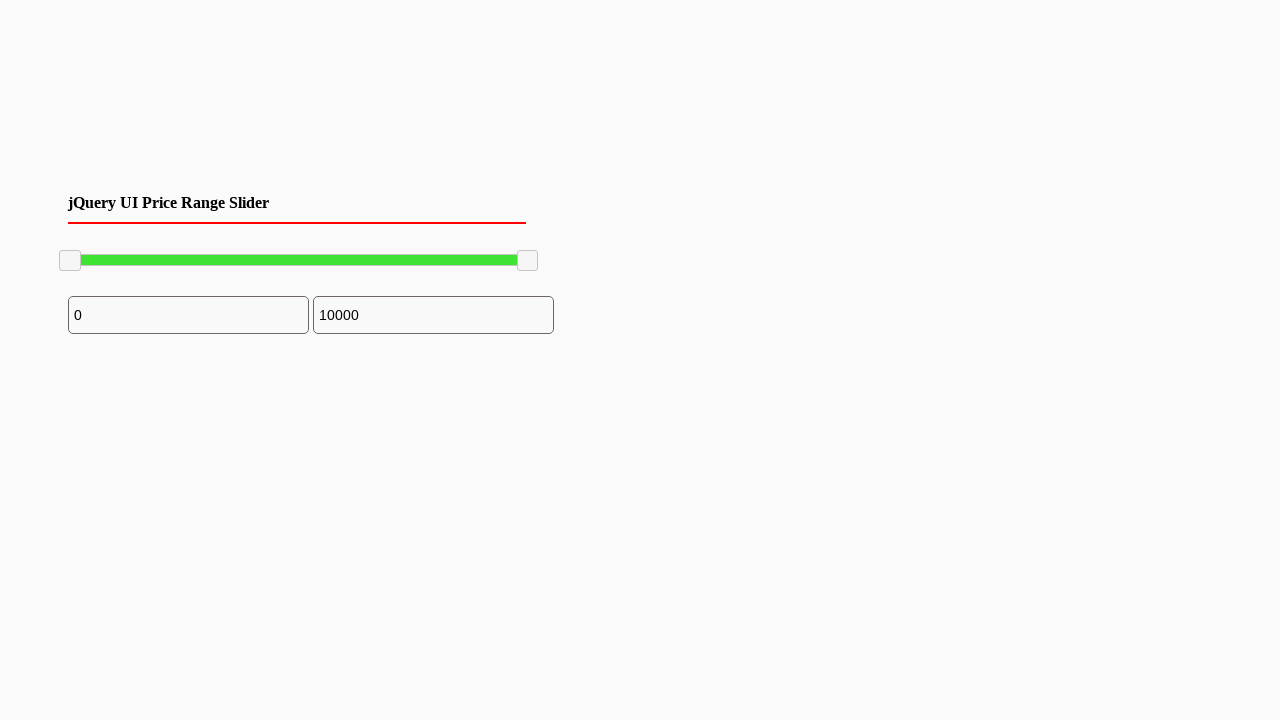

Retrieved bounding box coordinates of the slider handle
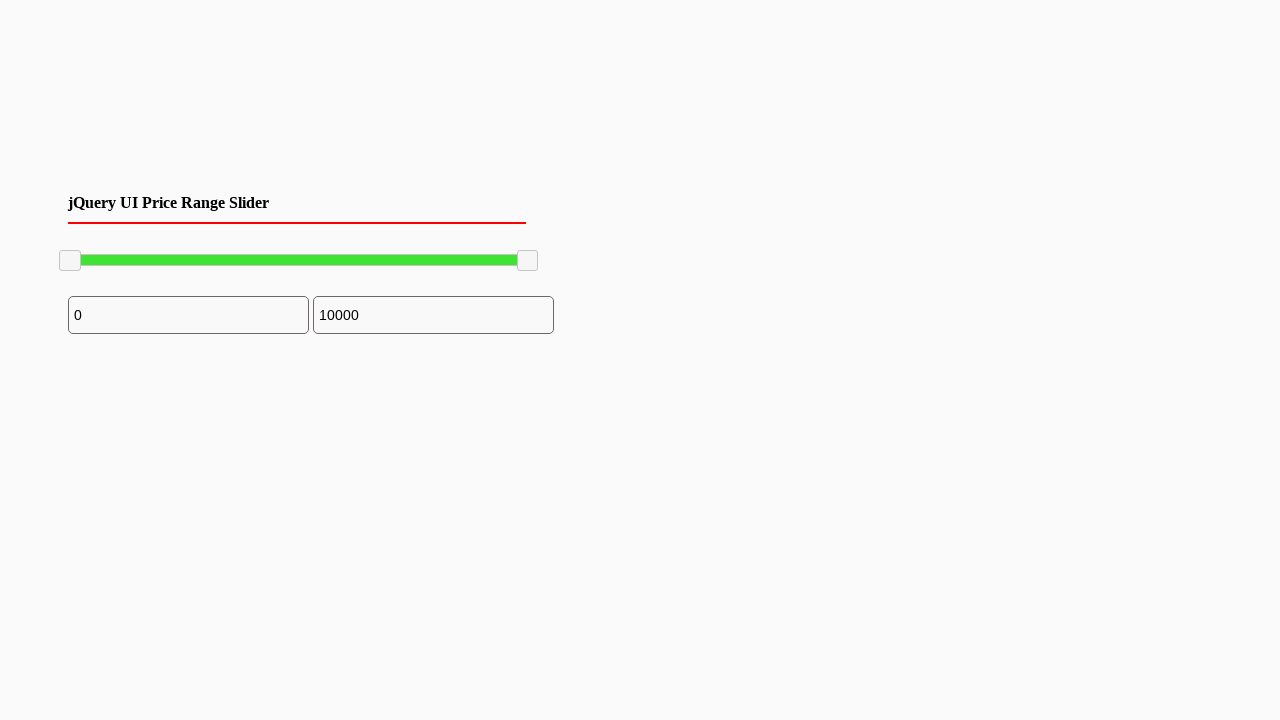

Moved mouse to the center of the slider handle at (70, 261)
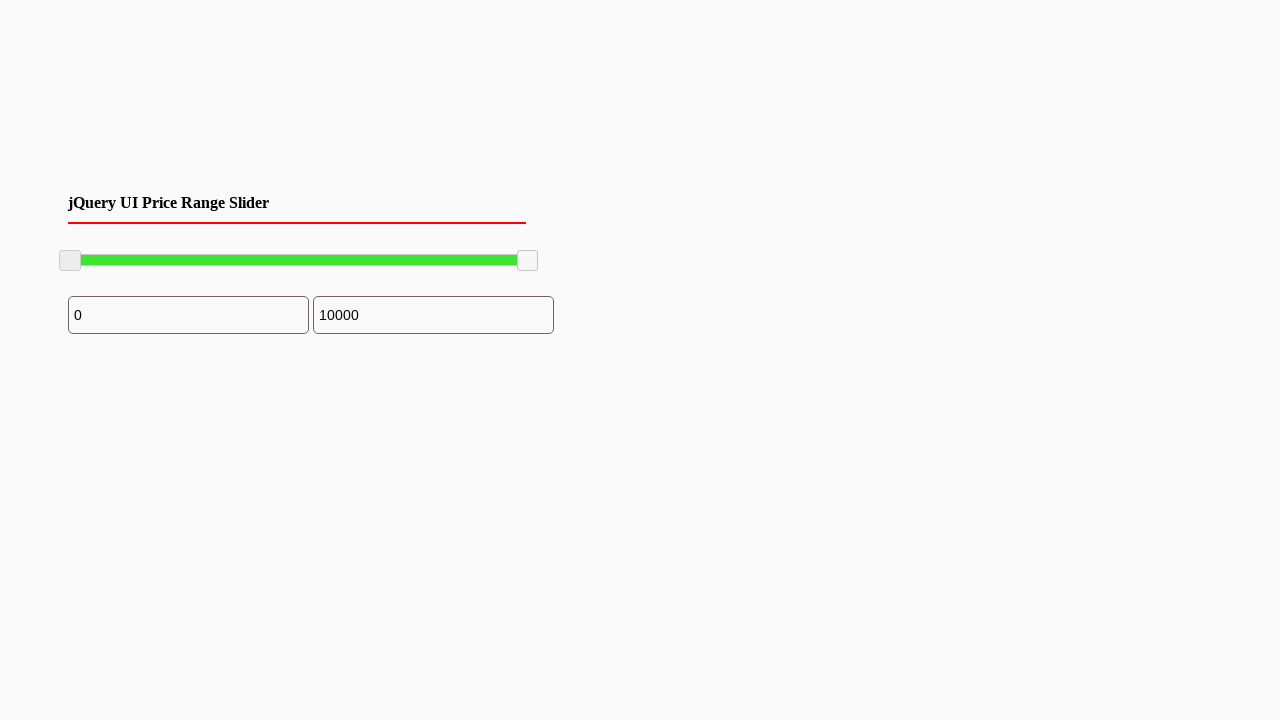

Pressed down the mouse button on the slider handle at (70, 261)
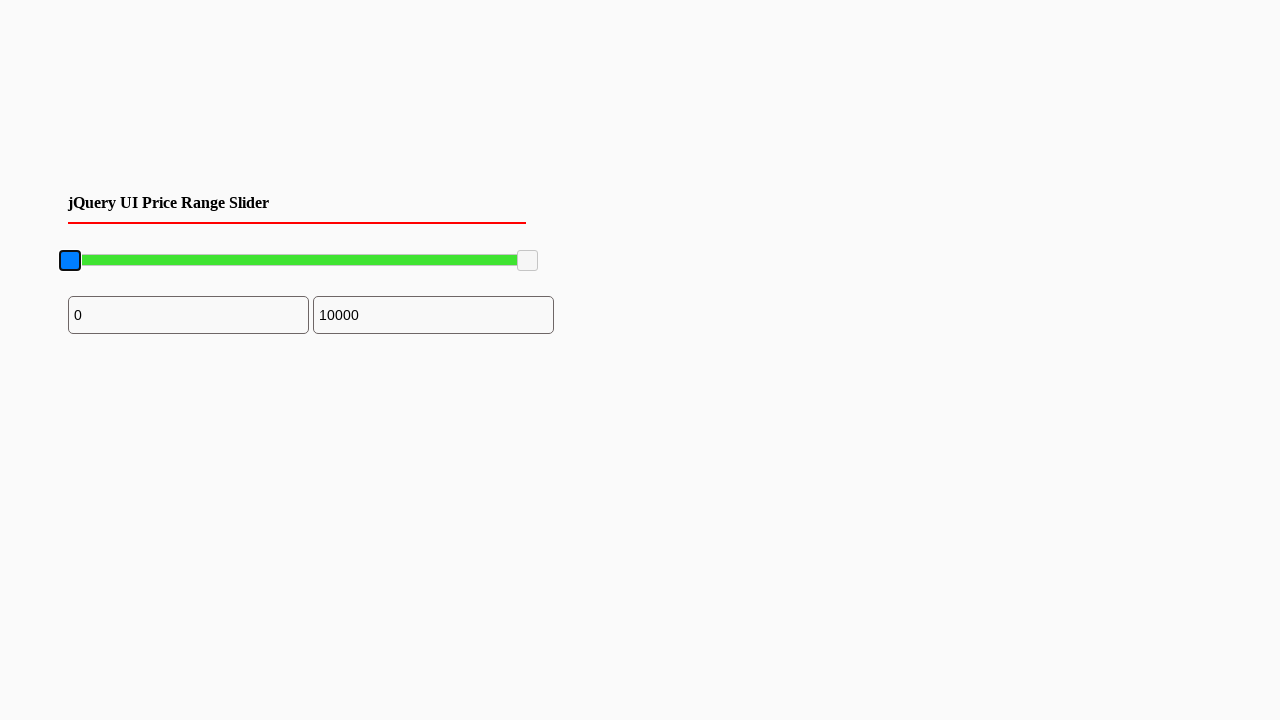

Dragged the slider handle 400 pixels to the right at (470, 261)
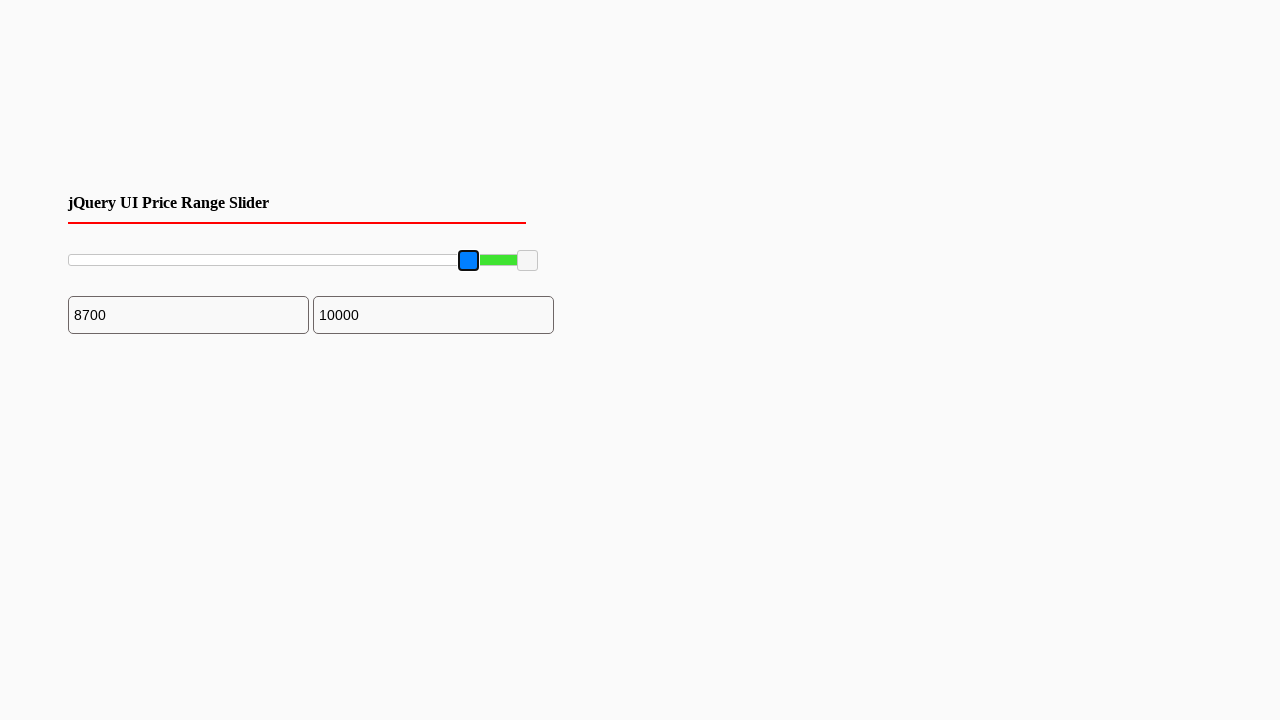

Released the mouse button to complete the drag operation at (470, 261)
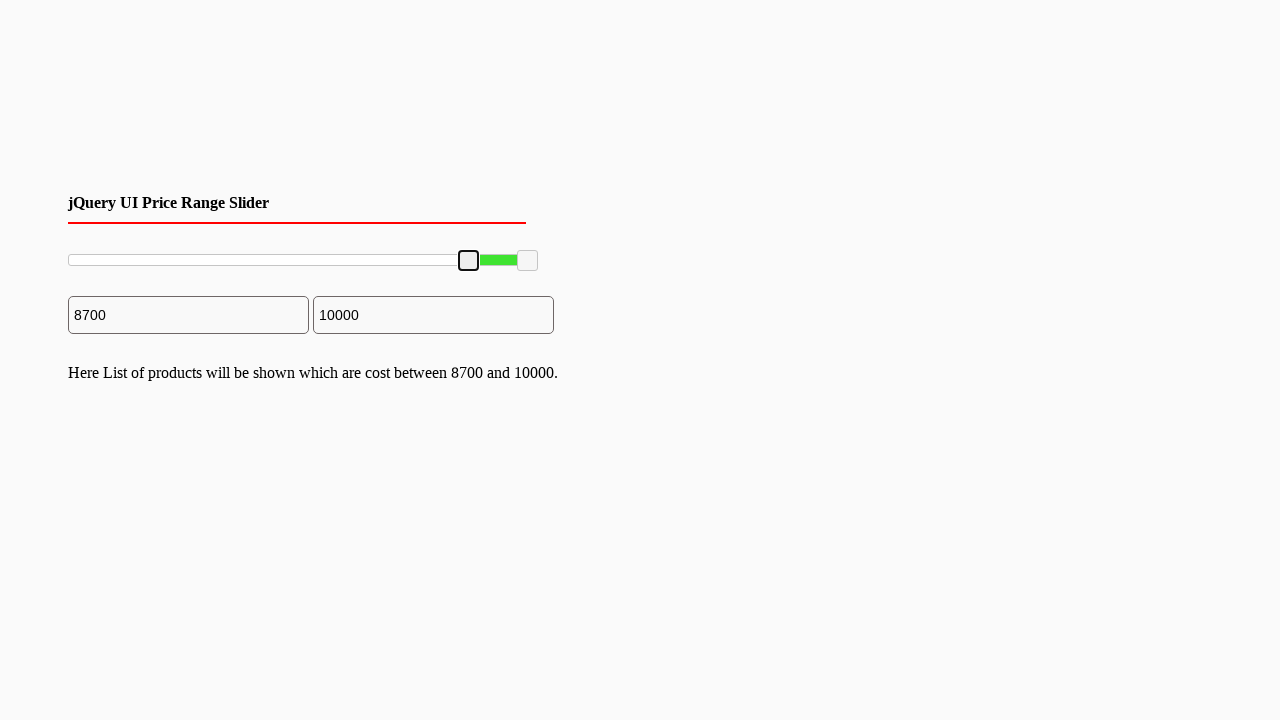

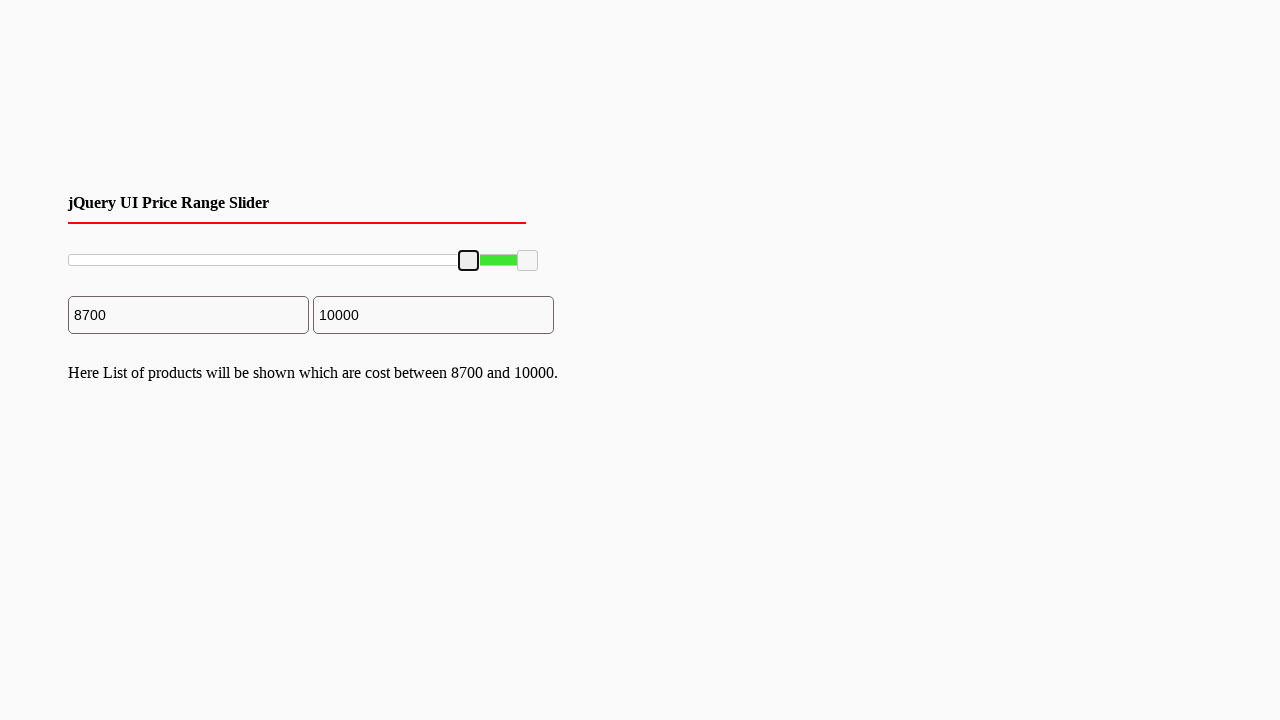